Tests hovering over a link to display a tooltip, then clicks on the tooltip element

Starting URL: https://www.lottecinemavn.com/LCHS/Contents/Cinema/Cinema-Detail.aspx

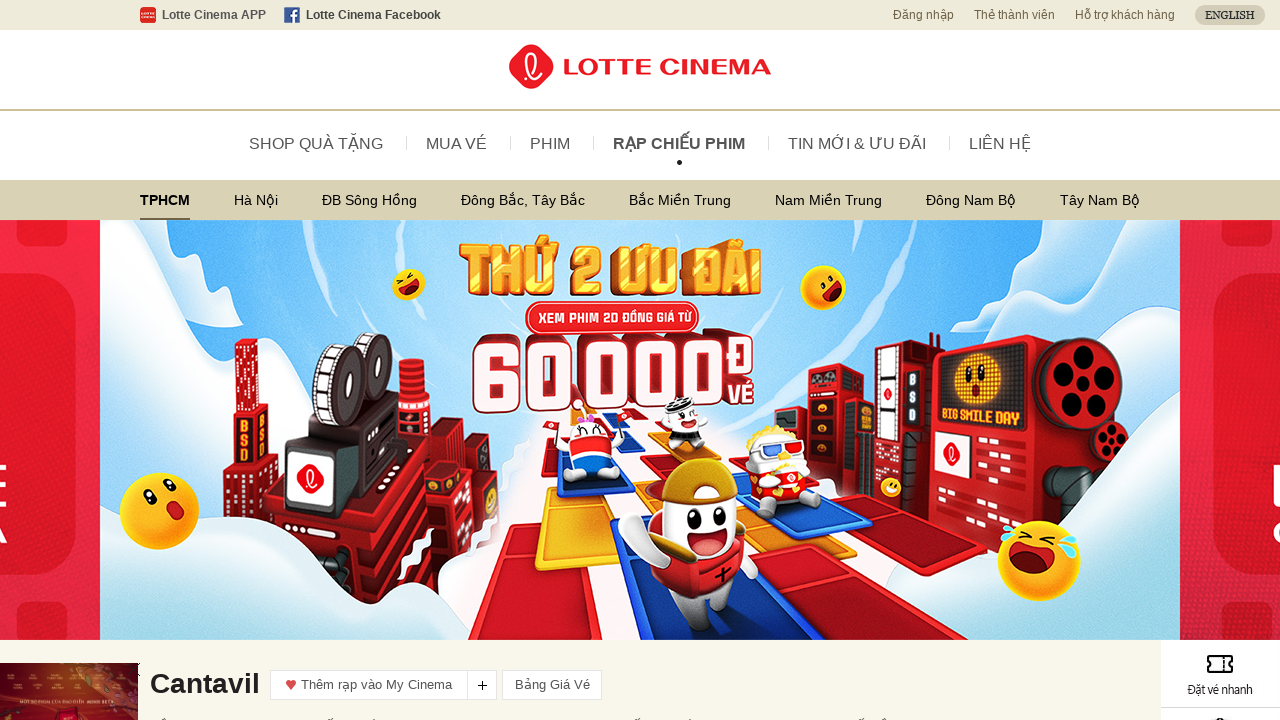

Hovered over 'Hà Nội' link to display tooltip at (256, 200) on xpath=//a[contains(text(),'Hà Nội')]
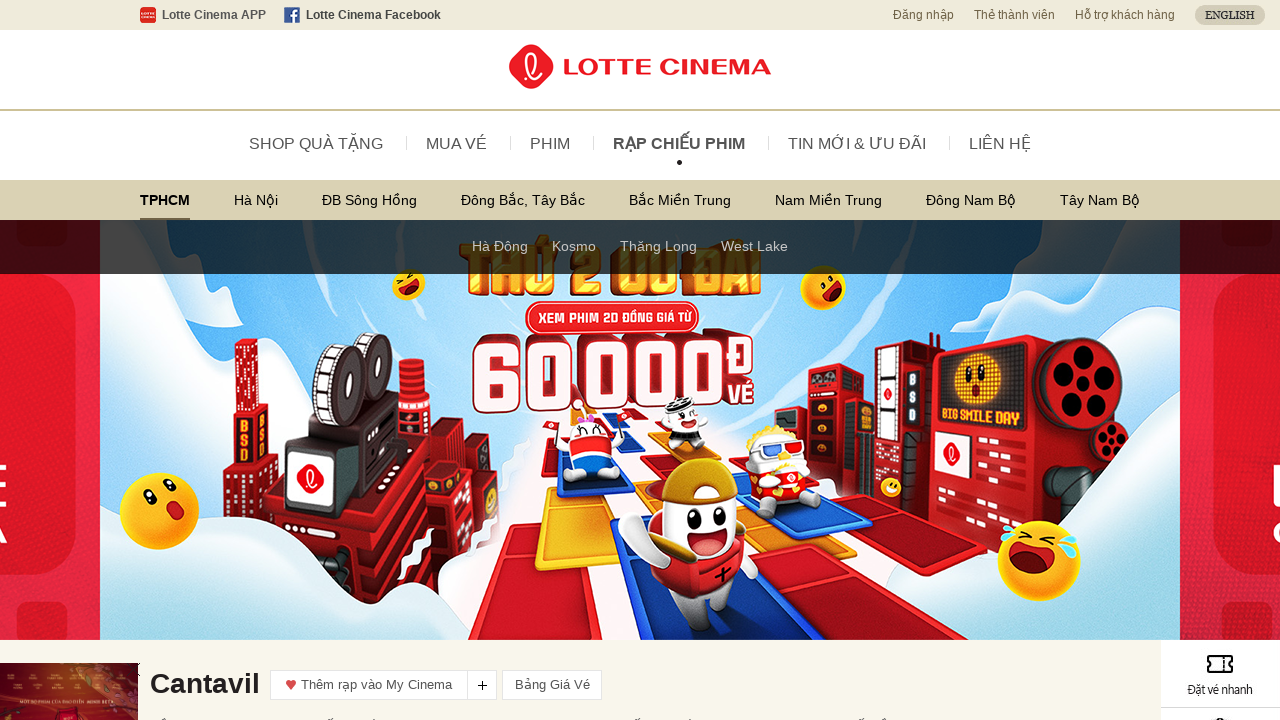

Clicked on 'Hà Đông' tooltip element at (500, 248) on a:has-text('Hà Đông')
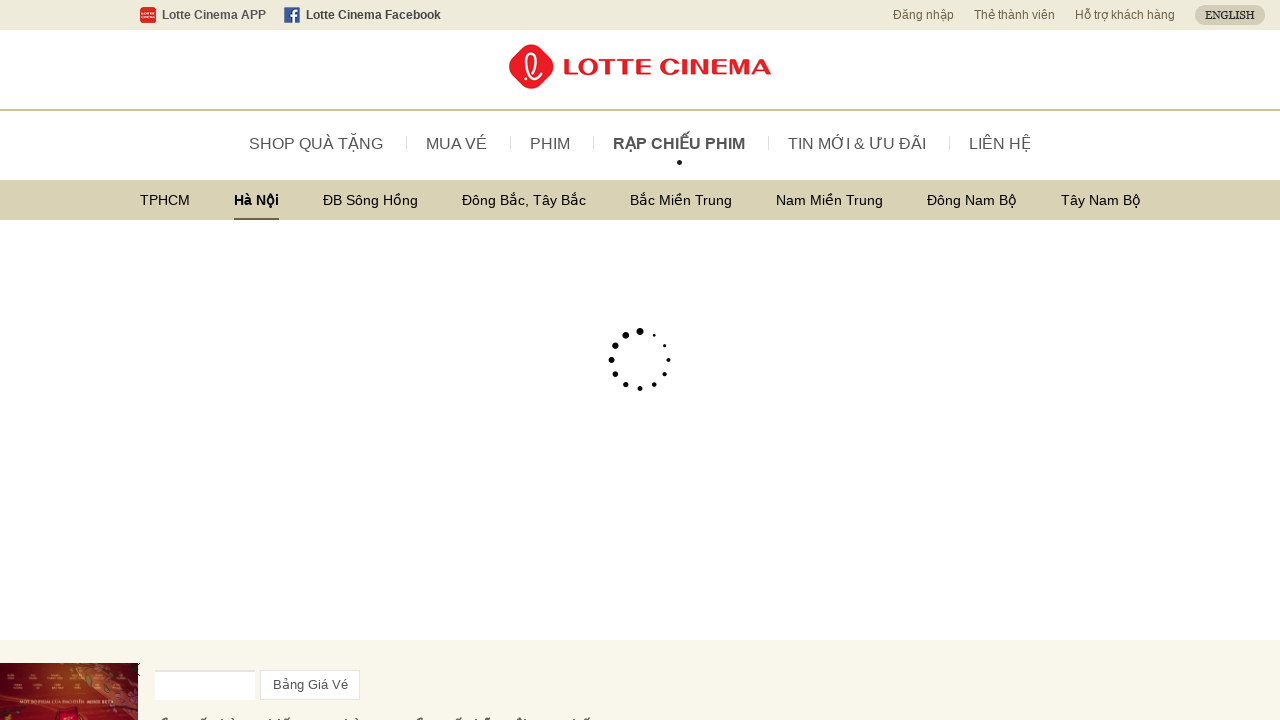

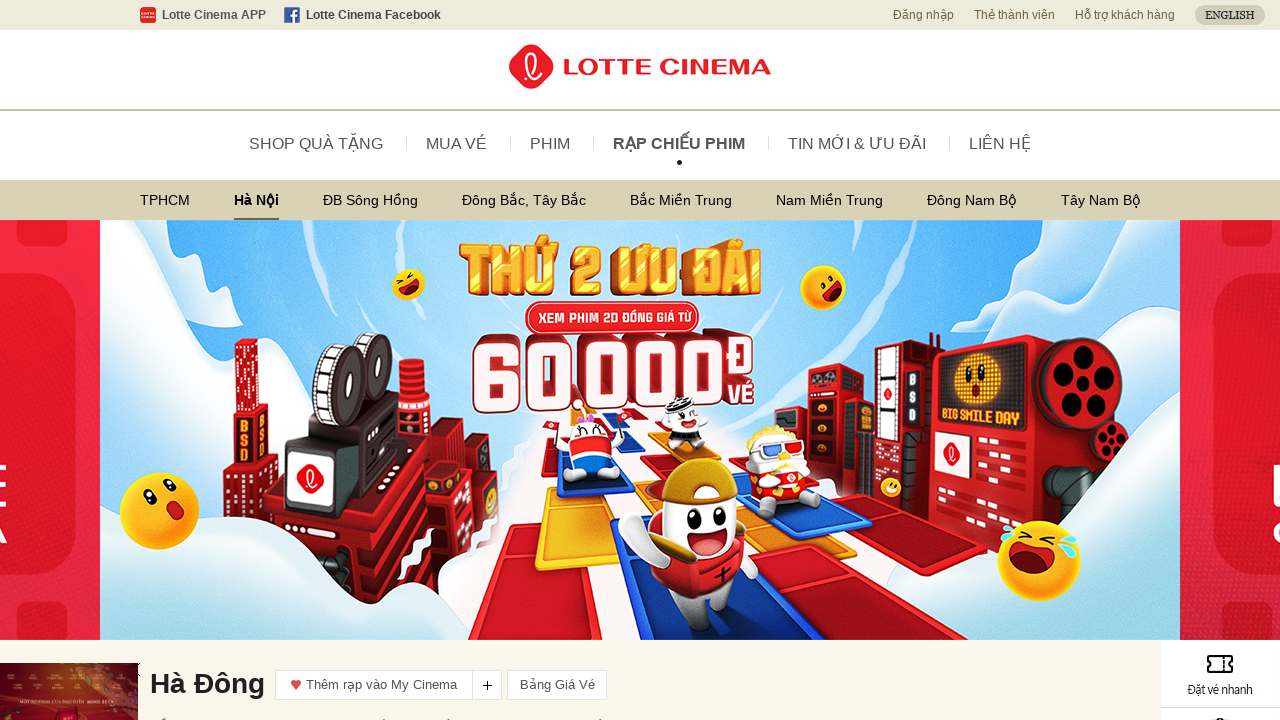